Clicks on the About Us link in the header and verifies the About Us modal dialog appears

Starting URL: https://www.demoblaze.com/

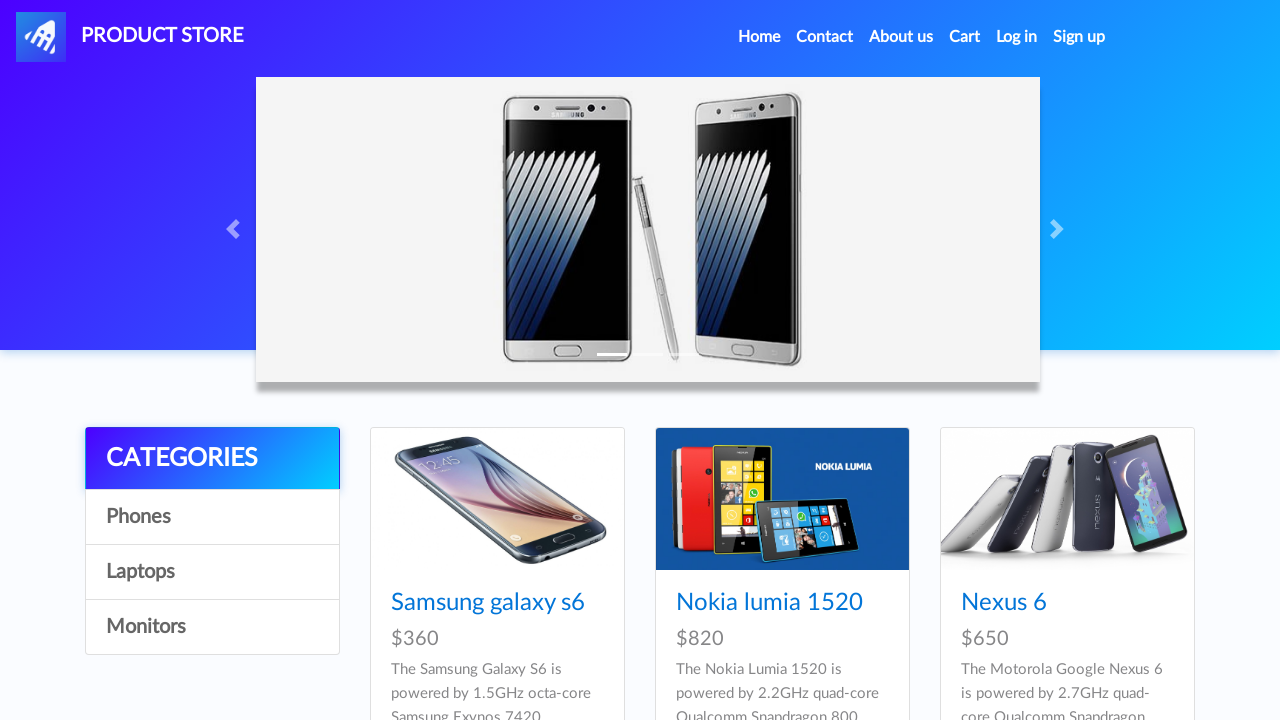

Clicked on About Us link in header at (901, 37) on a[data-target='#videoModal']
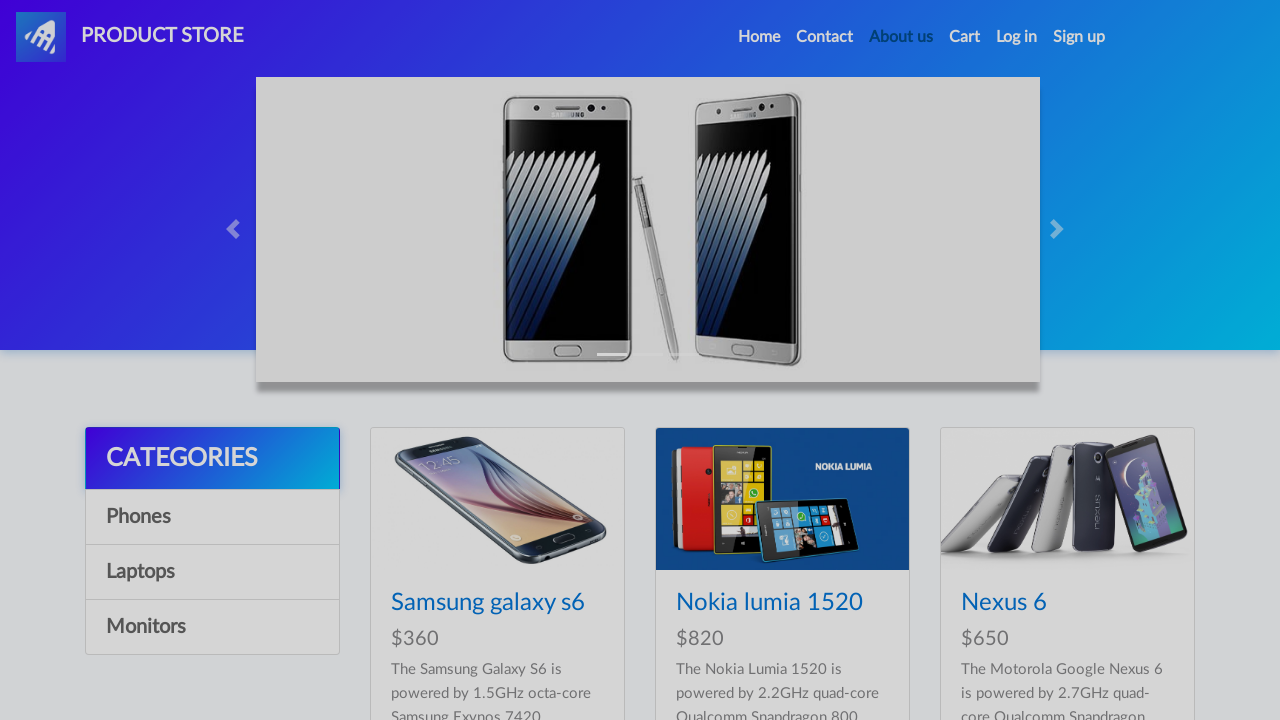

About Us modal dialog appeared and is visible
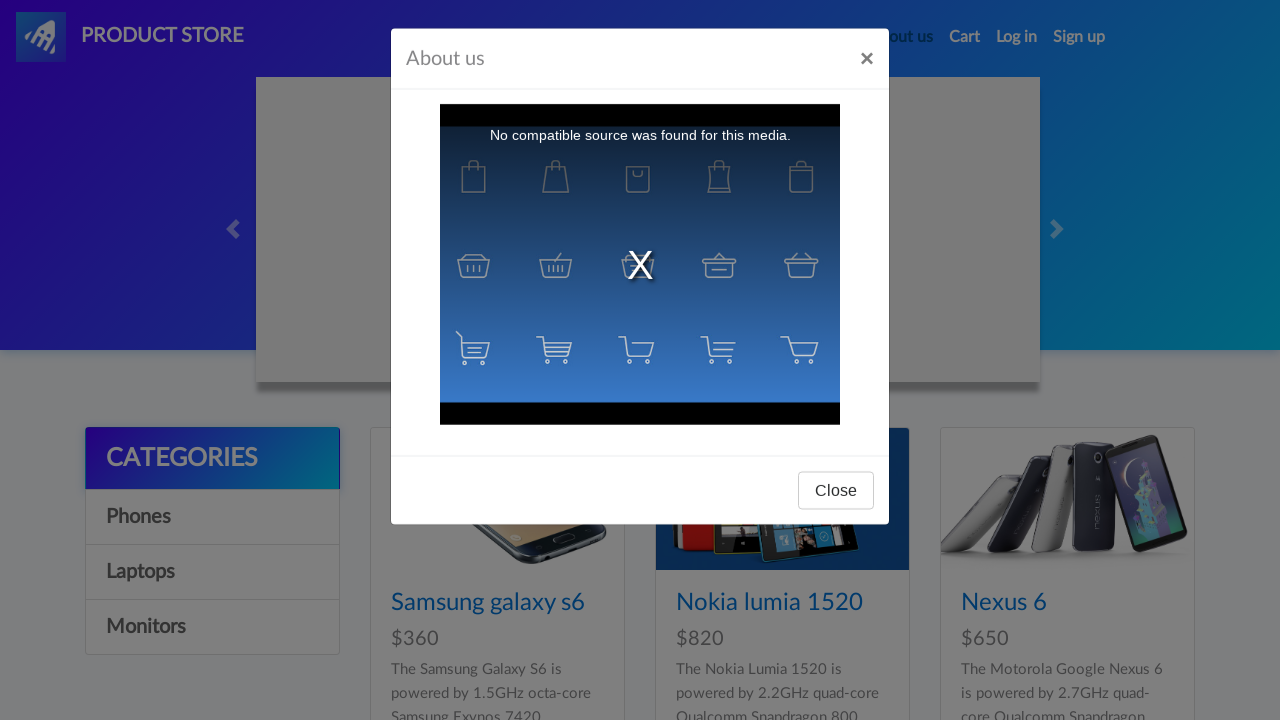

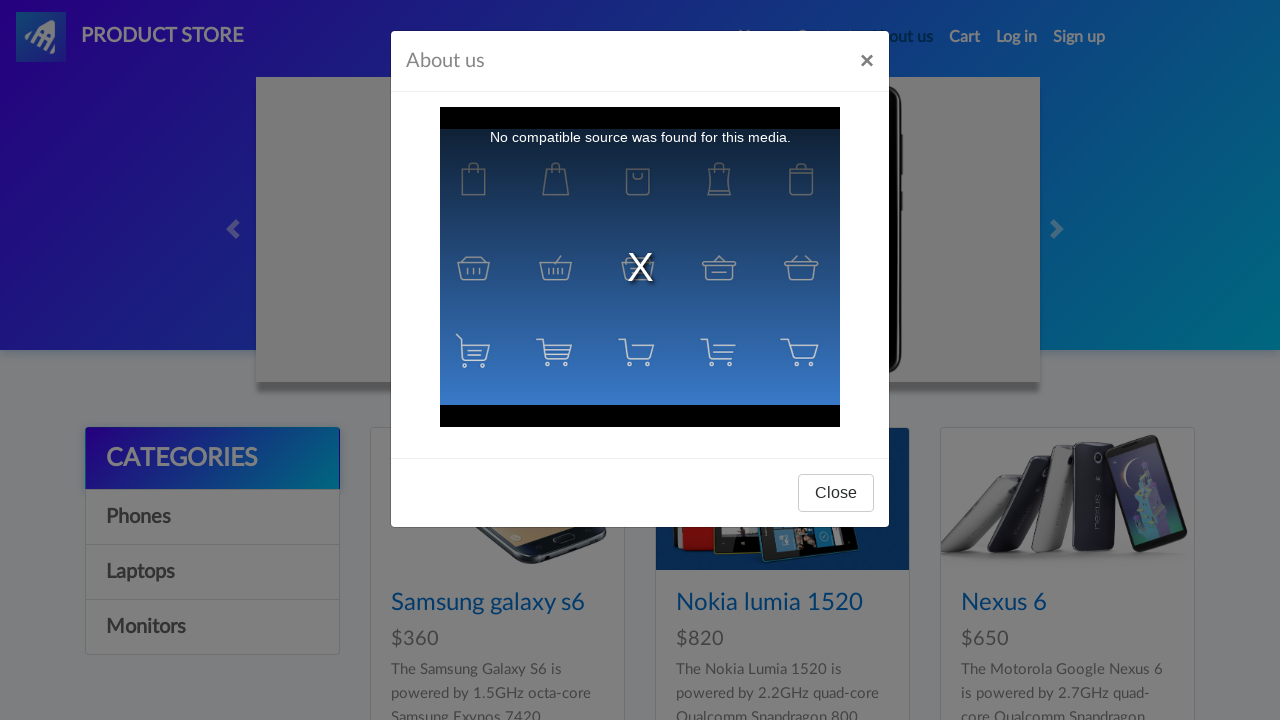